Tests error handling with whitespace - property name and address with leading/trailing spaces, and notes with tabs and newlines.

Starting URL: https://gma3561.github.io/The-realty_hasia/form.html

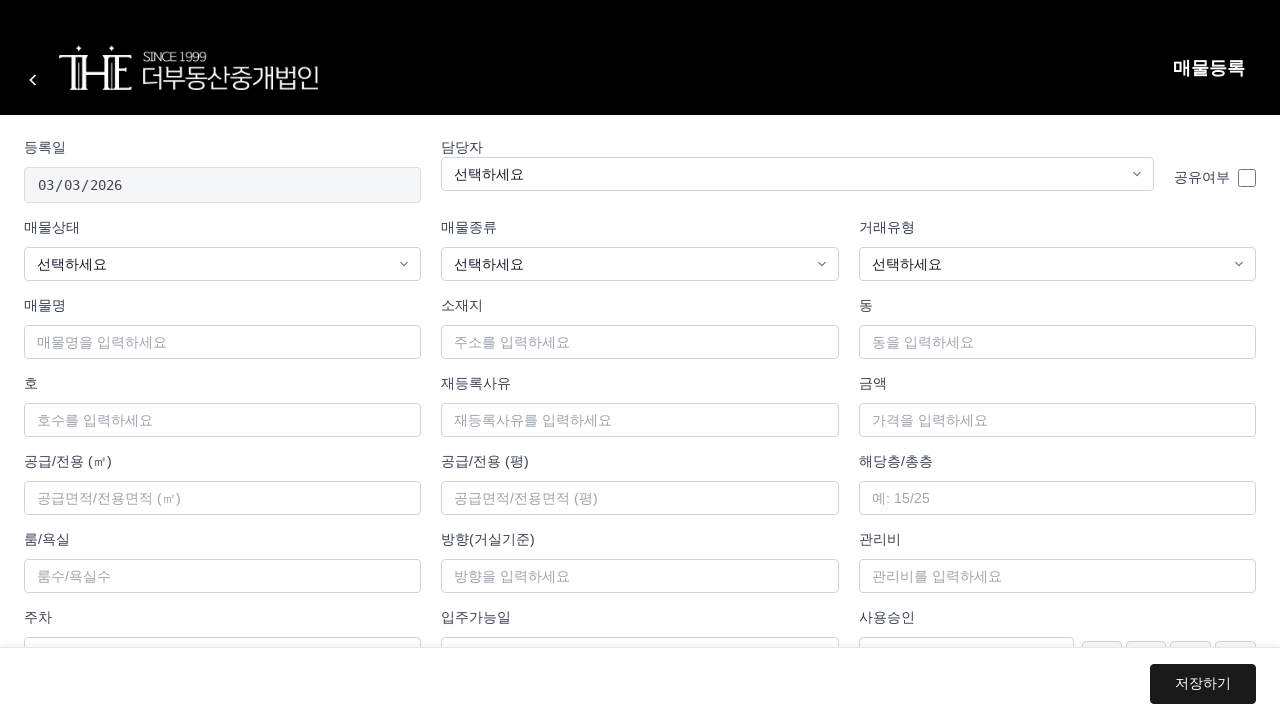

Waited for form container to load
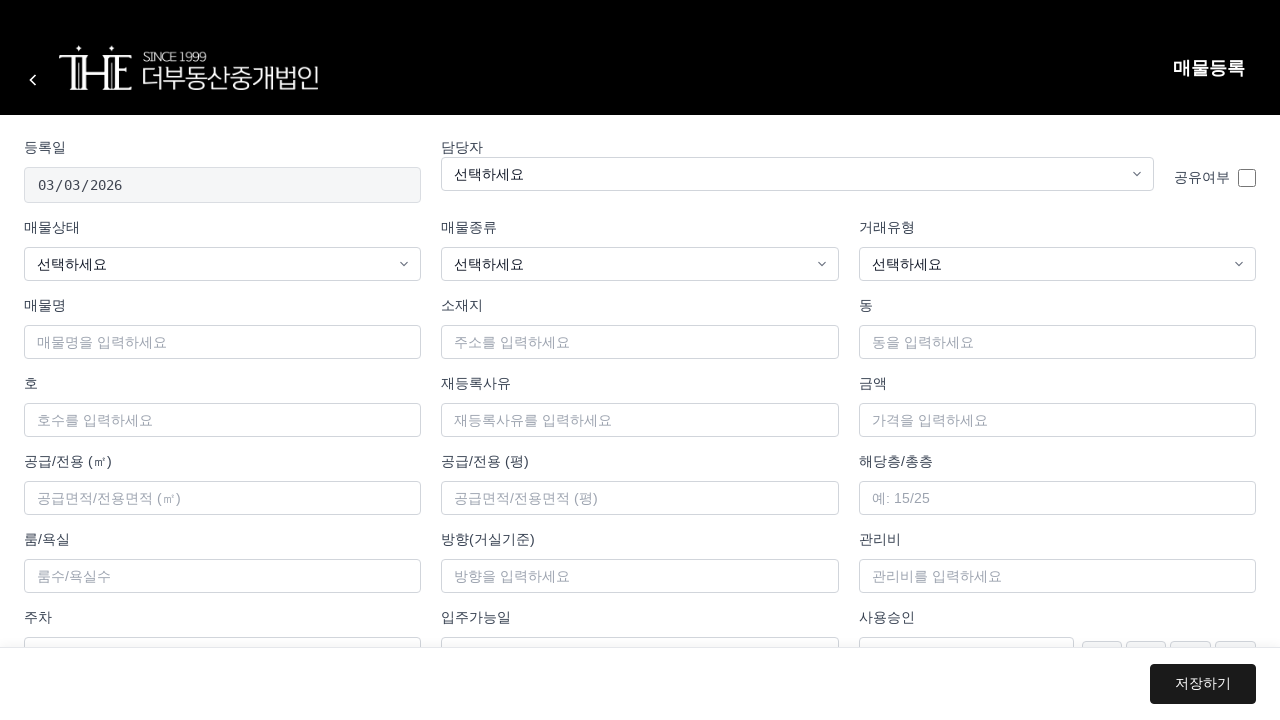

Filled property name field with leading/trailing spaces on #propertyName
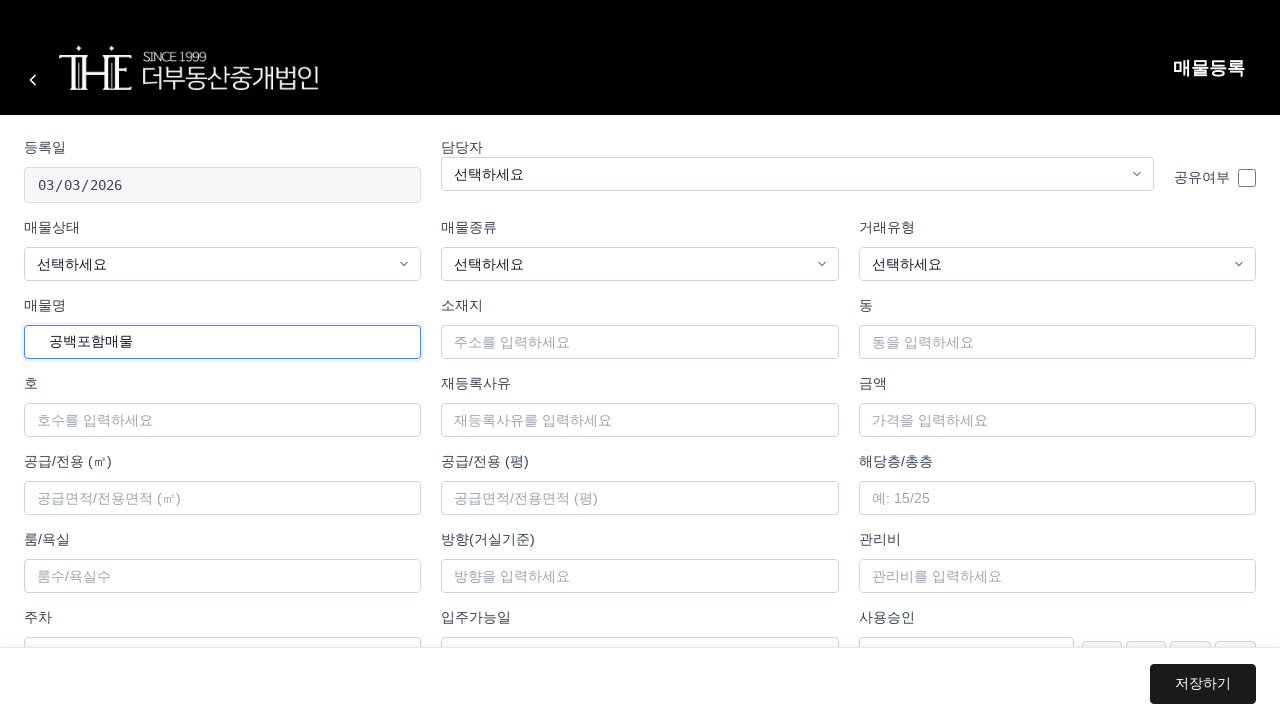

Selected manager '김규민' on #manager
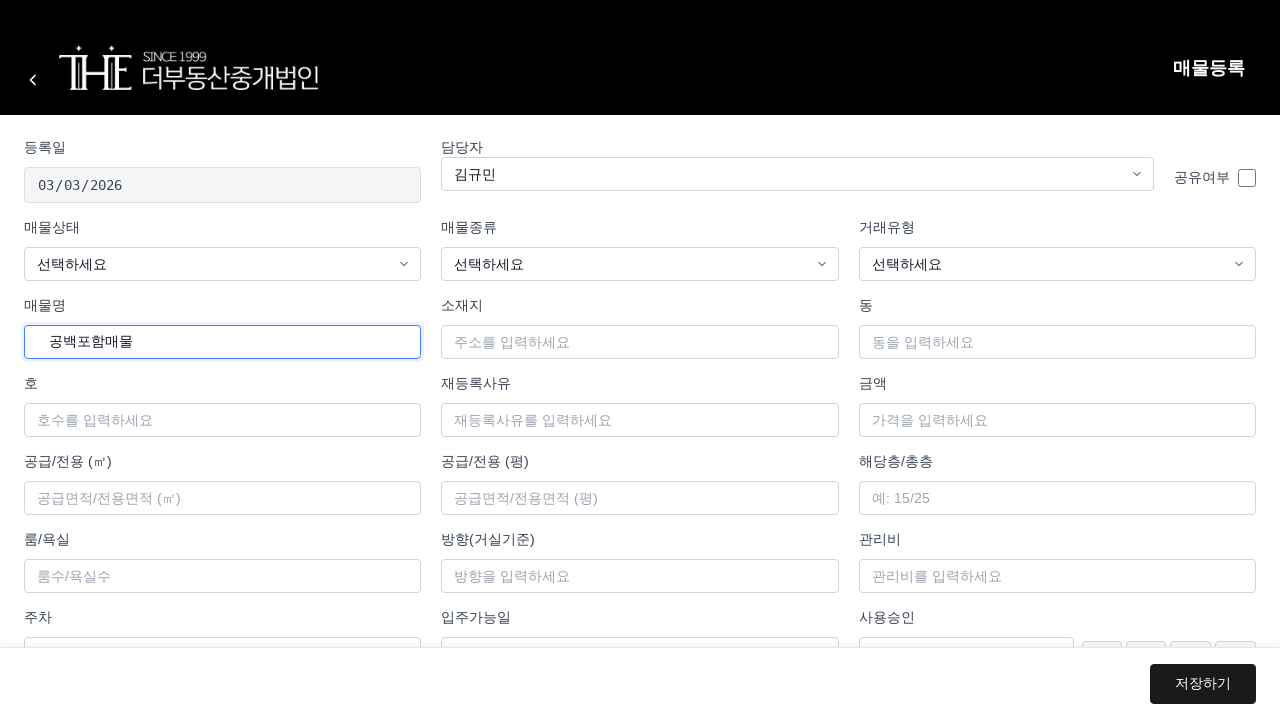

Selected status '거래가능' on #status
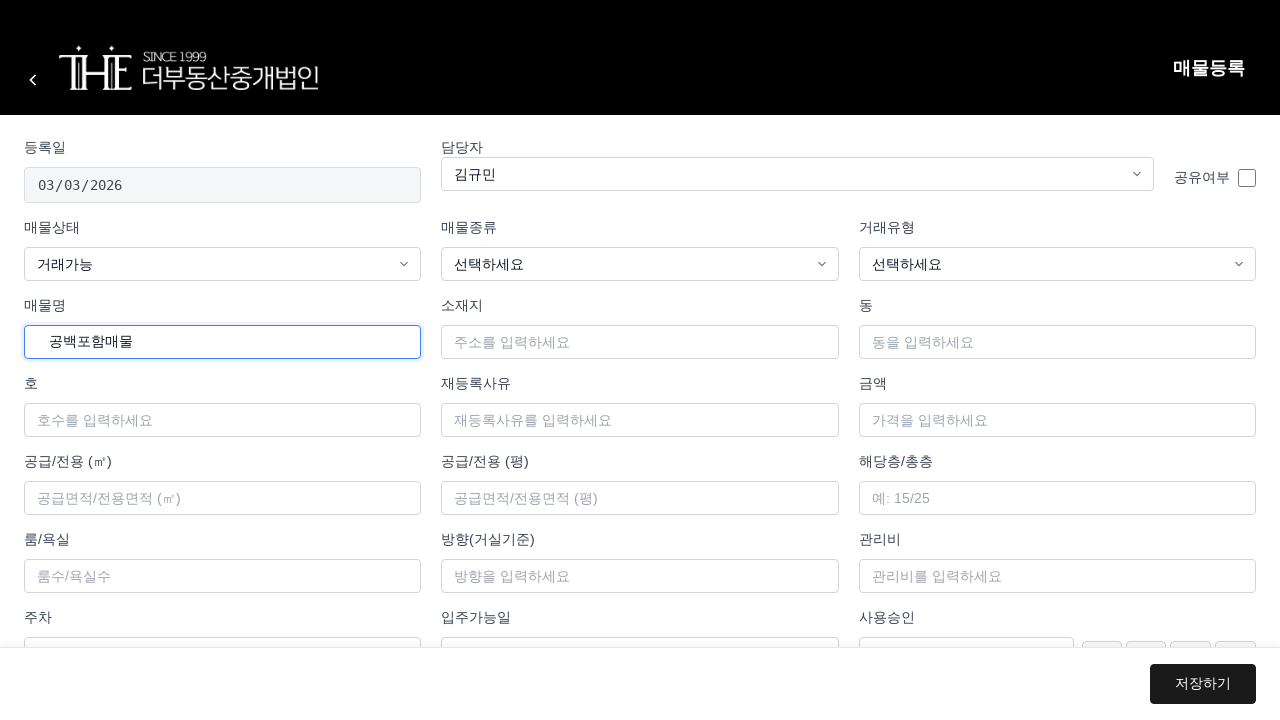

Selected property type '아파트' on #propertyType
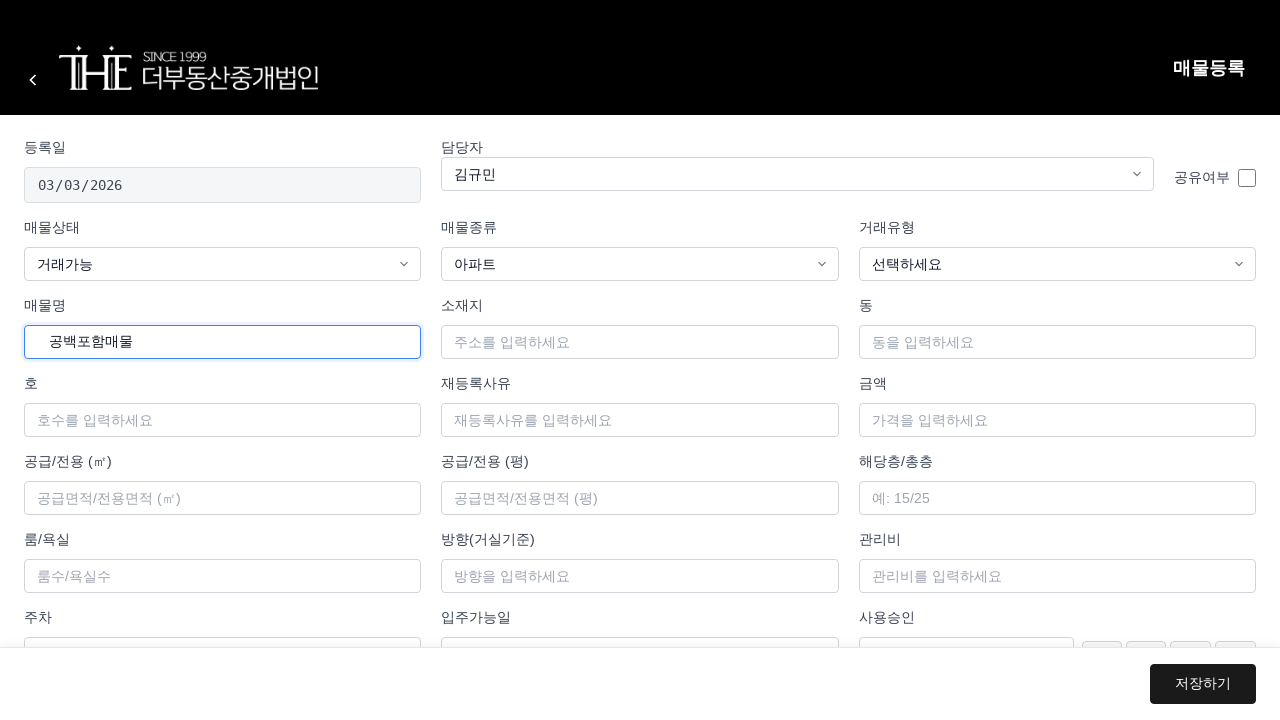

Selected trade type '매매' on #tradeType
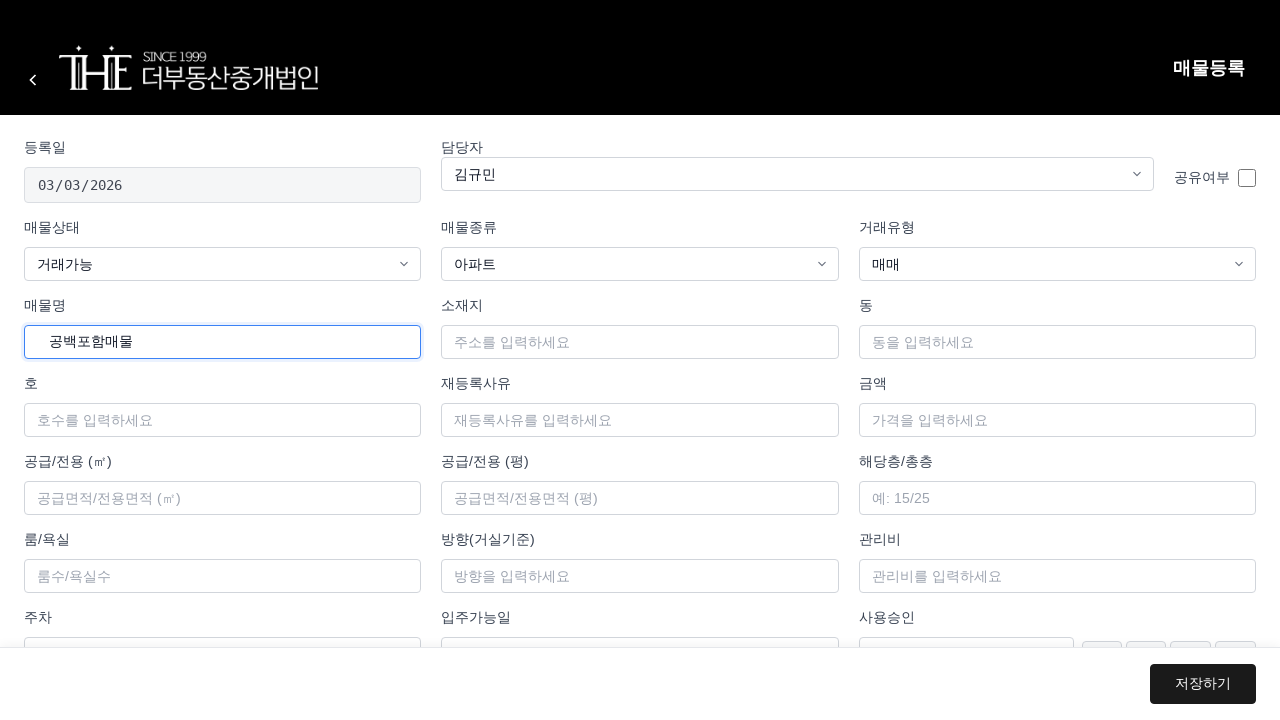

Filled address field with leading/trailing spaces on #address
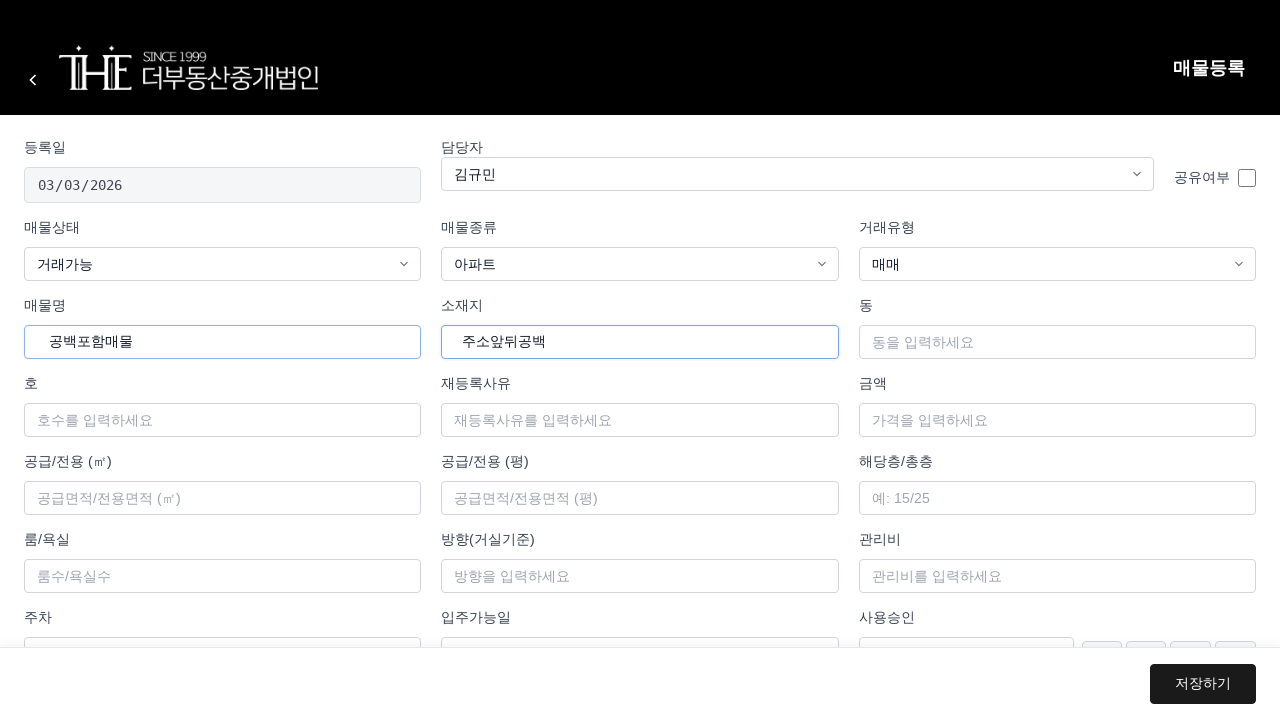

Filled price field with '10,000' on #price
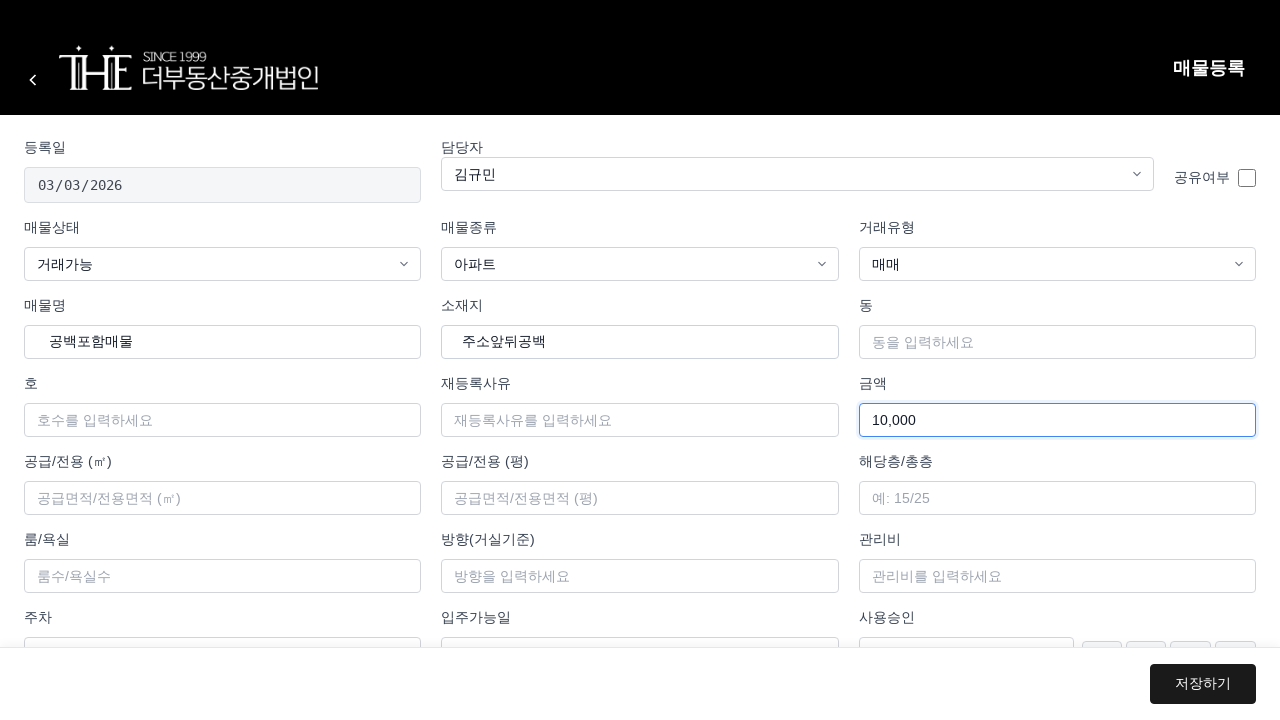

Filled special notes field with tabs and newlines on #specialNotes
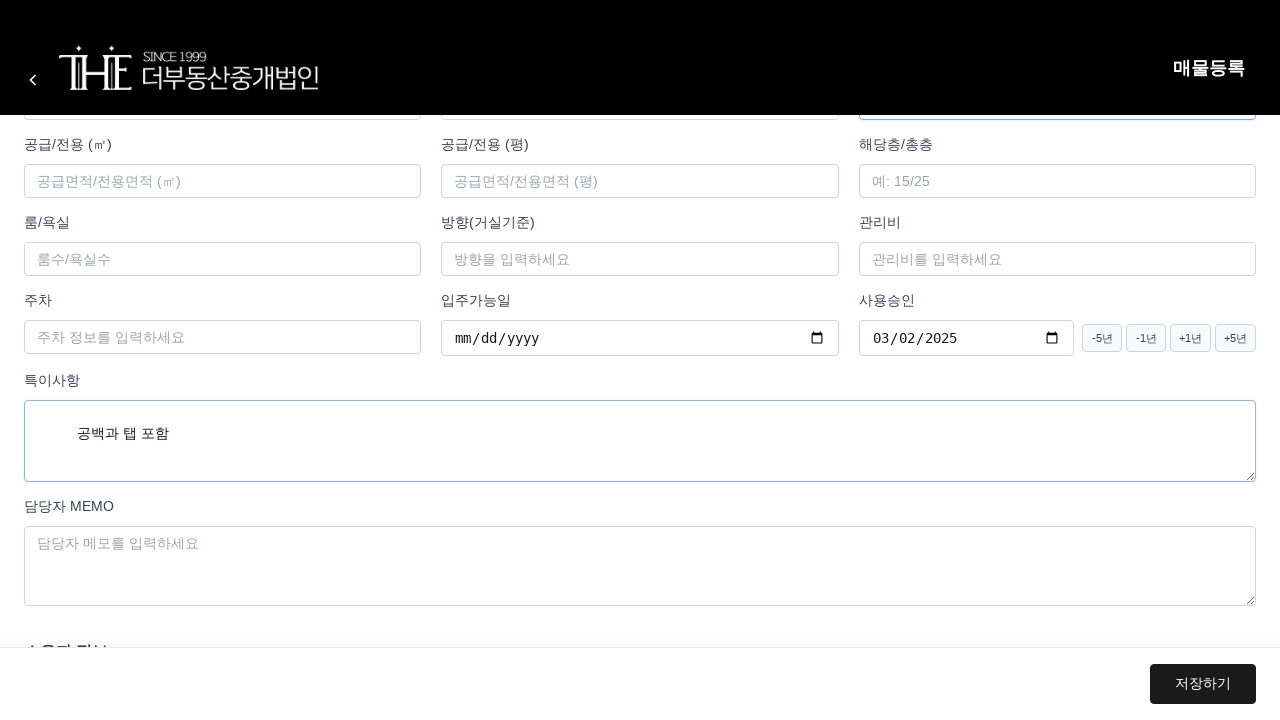

Set up dialog handler to accept dialogs
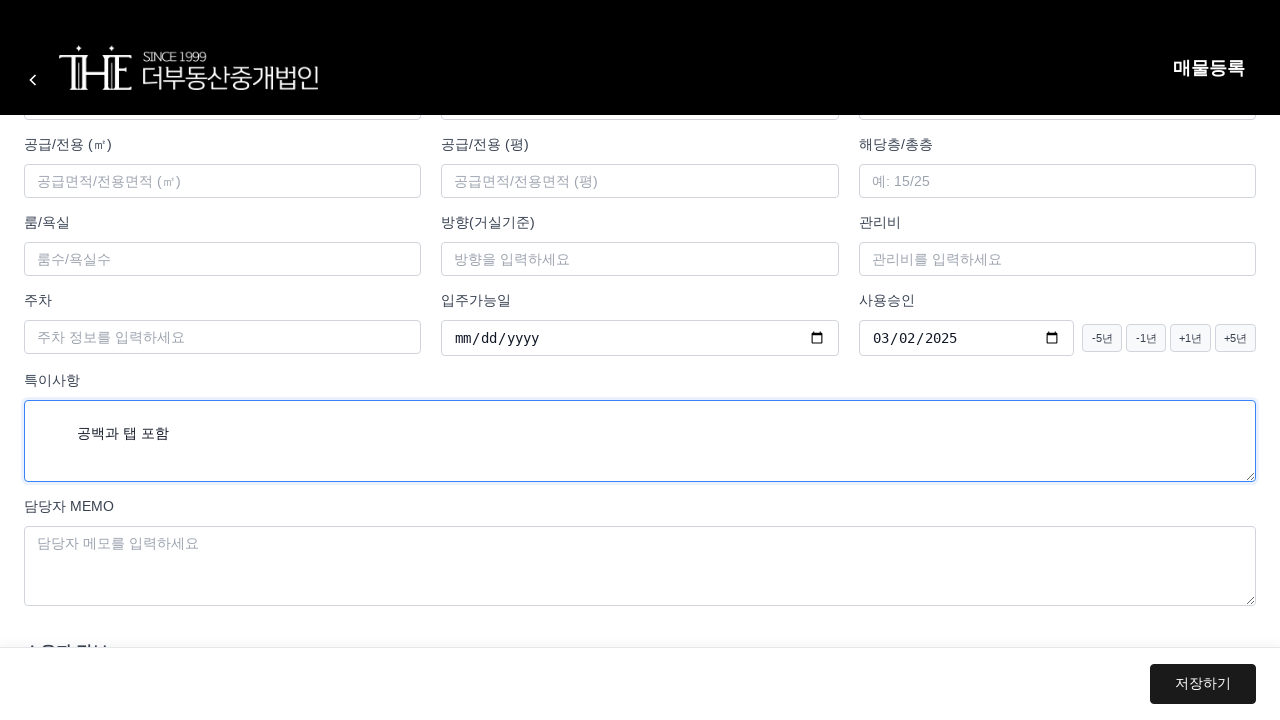

Clicked save button at (1203, 684) on .btn-save
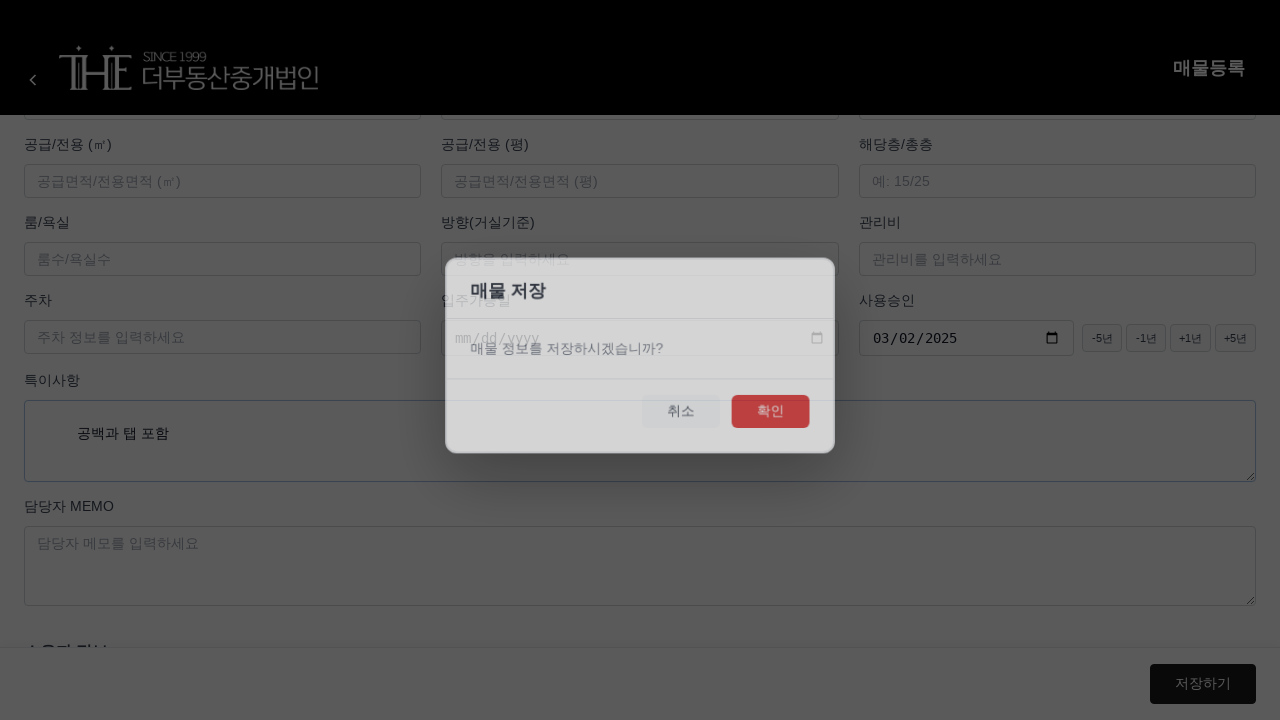

Waited 3 seconds for form processing
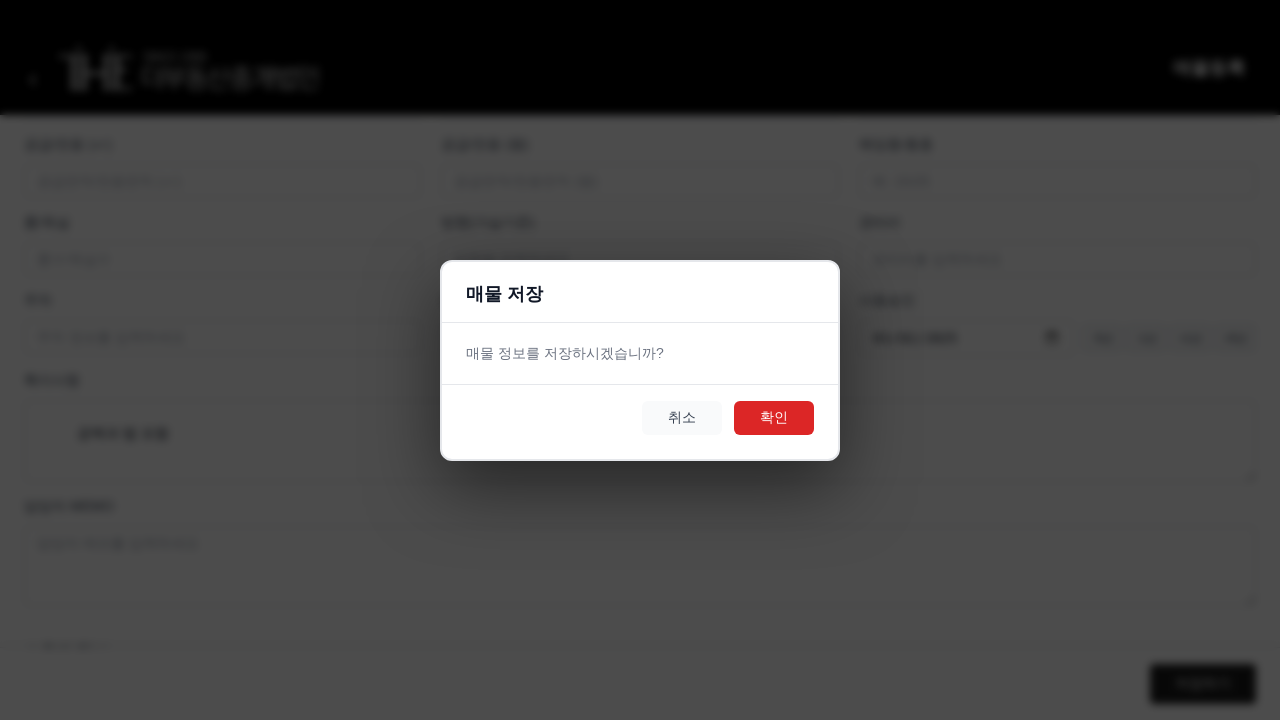

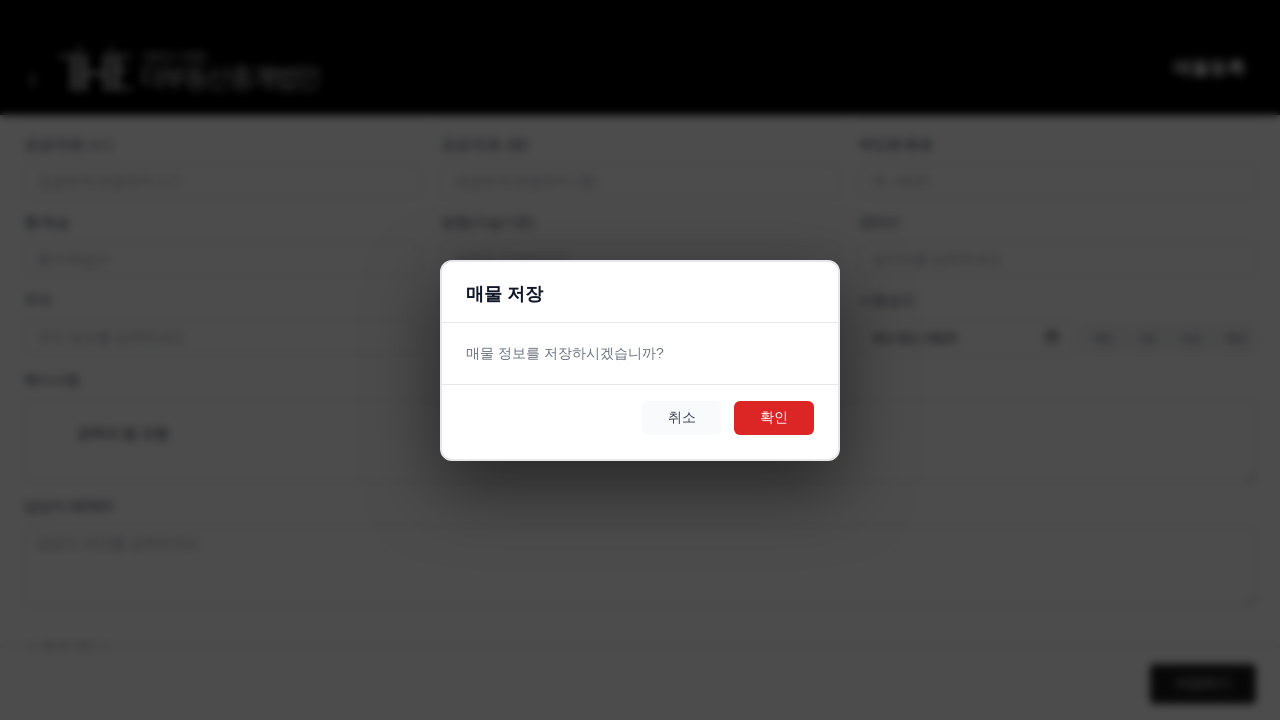